Tests right click functionality by right-clicking on 'A/B Testing' link

Starting URL: https://practice.cydeo.com

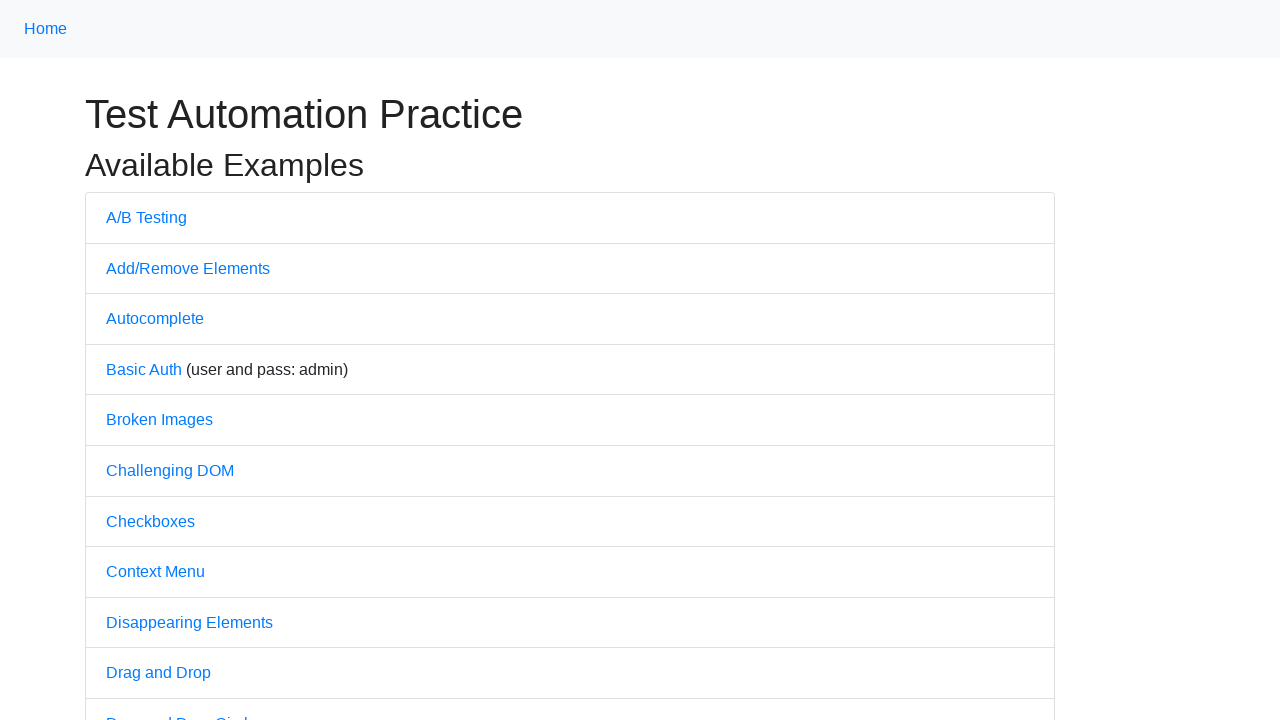

Right-clicked on 'A/B Testing' link at (146, 217) on text='A/B Testing'
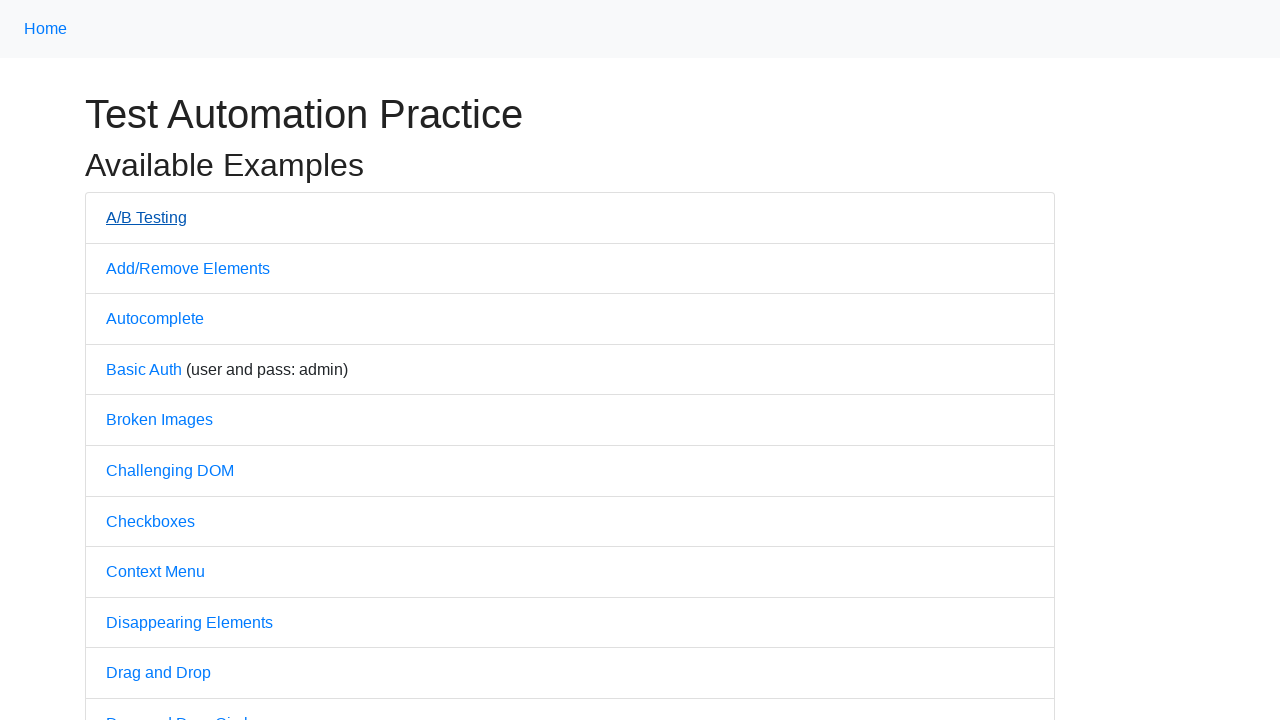

Page load state completed
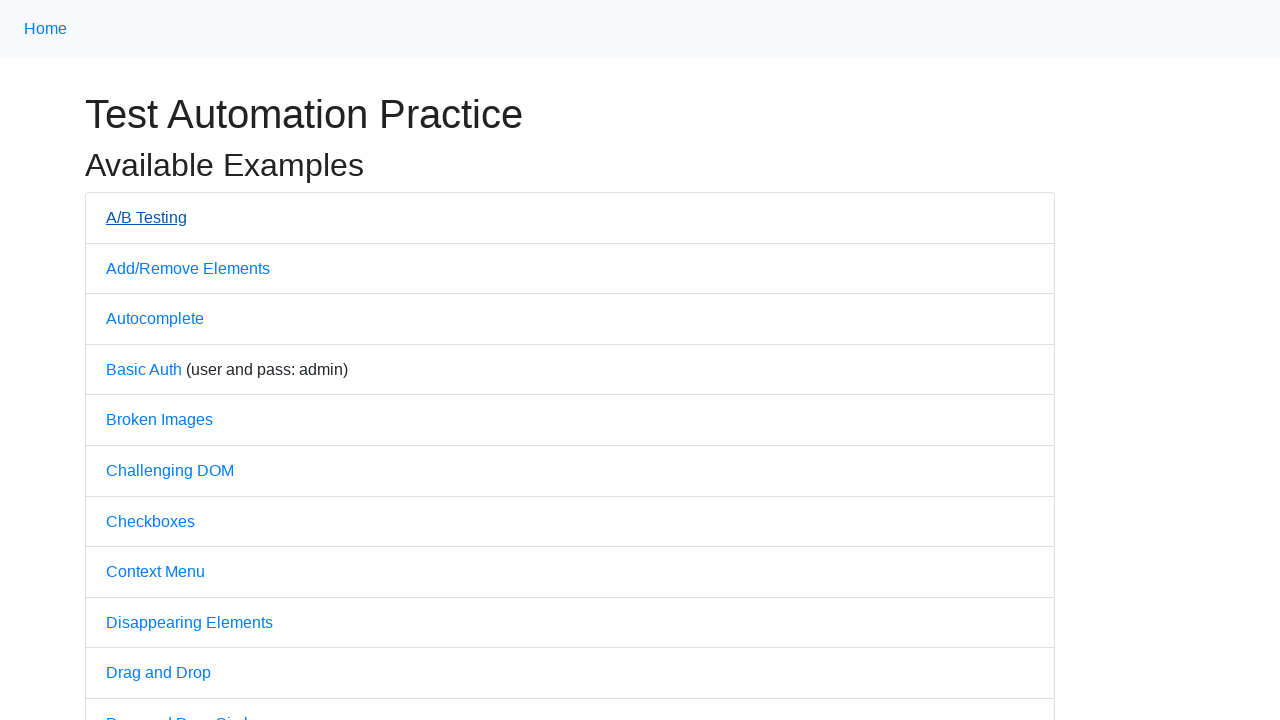

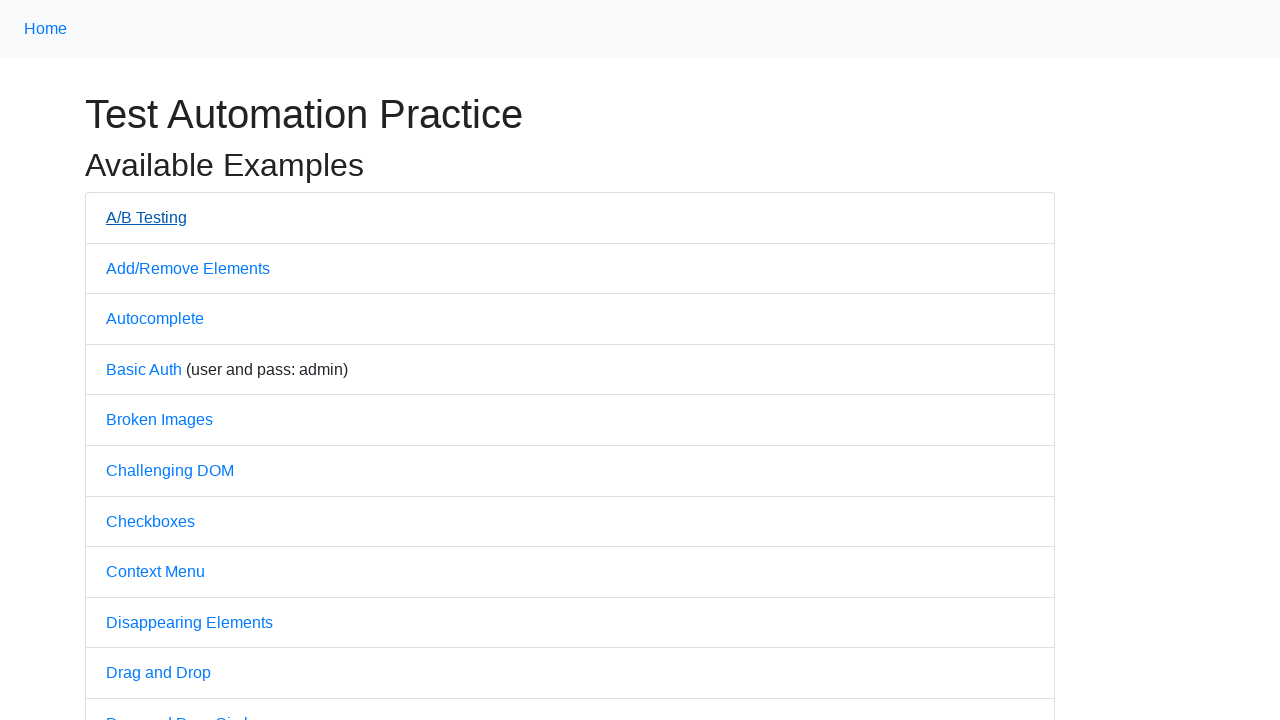